Tests a data types form by filling in personal information fields (first name, last name, address, email, phone, city, country, job position, company) and submitting the form.

Starting URL: https://bonigarcia.dev/selenium-webdriver-java/data-types.html

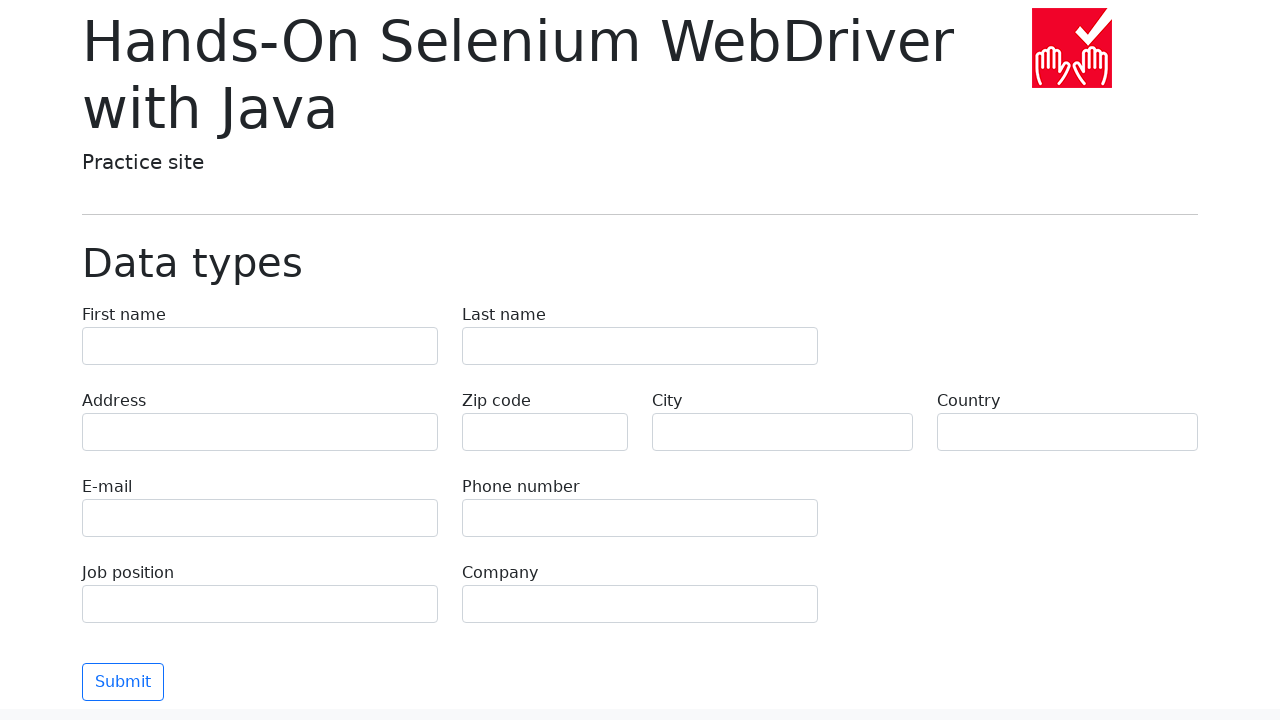

Filled first name field with 'Иван' on input[name="first-name"]
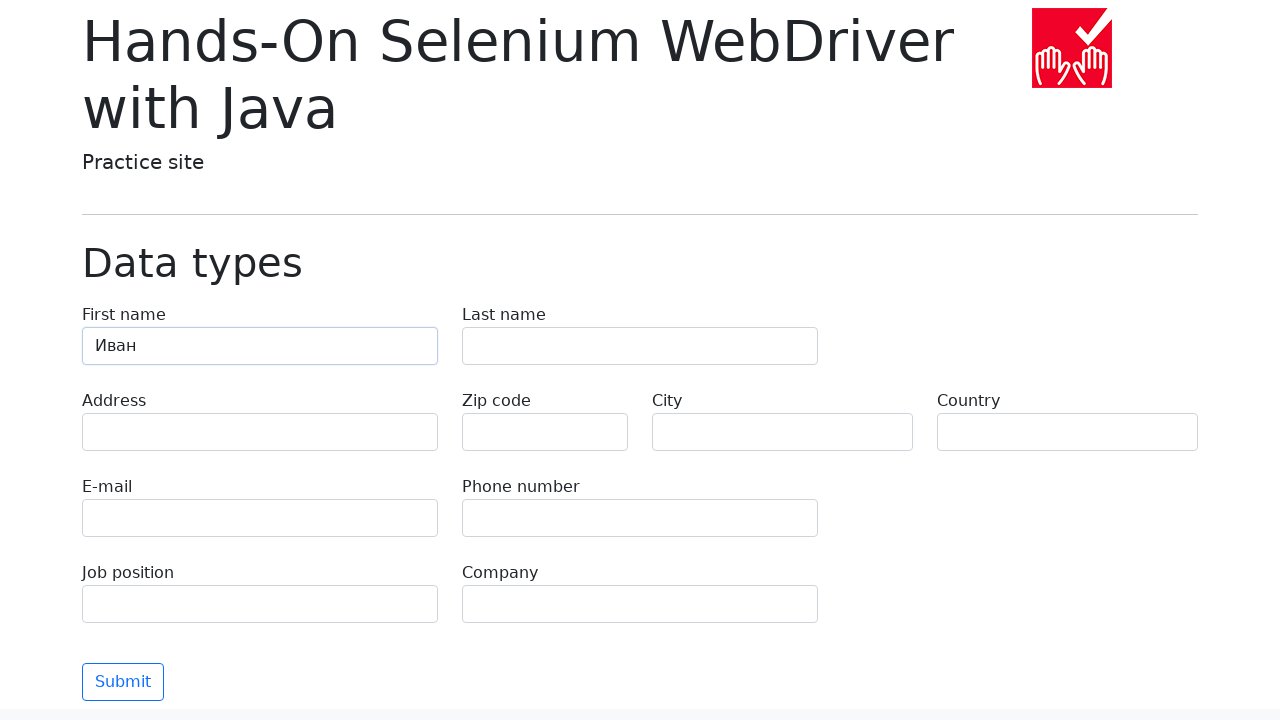

Filled last name field with 'Петров' on input[name="last-name"]
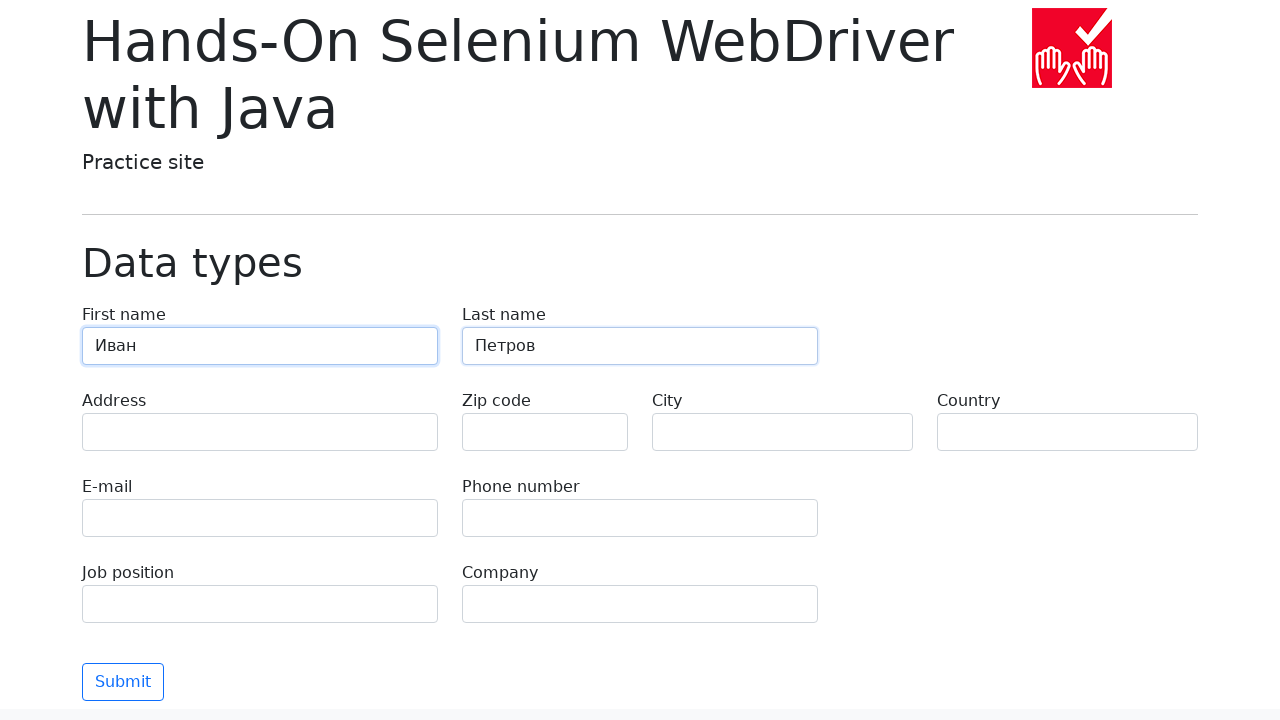

Filled address field with 'Ленина, 55-3' on input[name="address"]
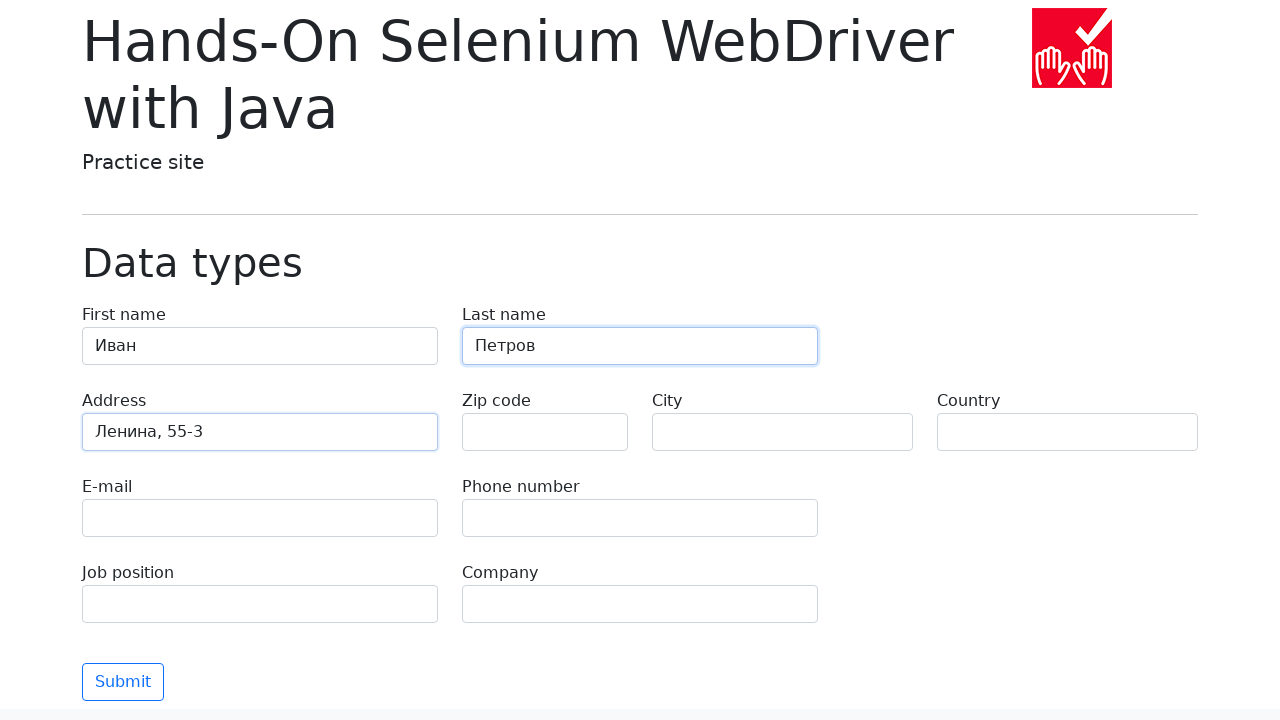

Filled email field with 'test@skypro.com' on input[name="e-mail"]
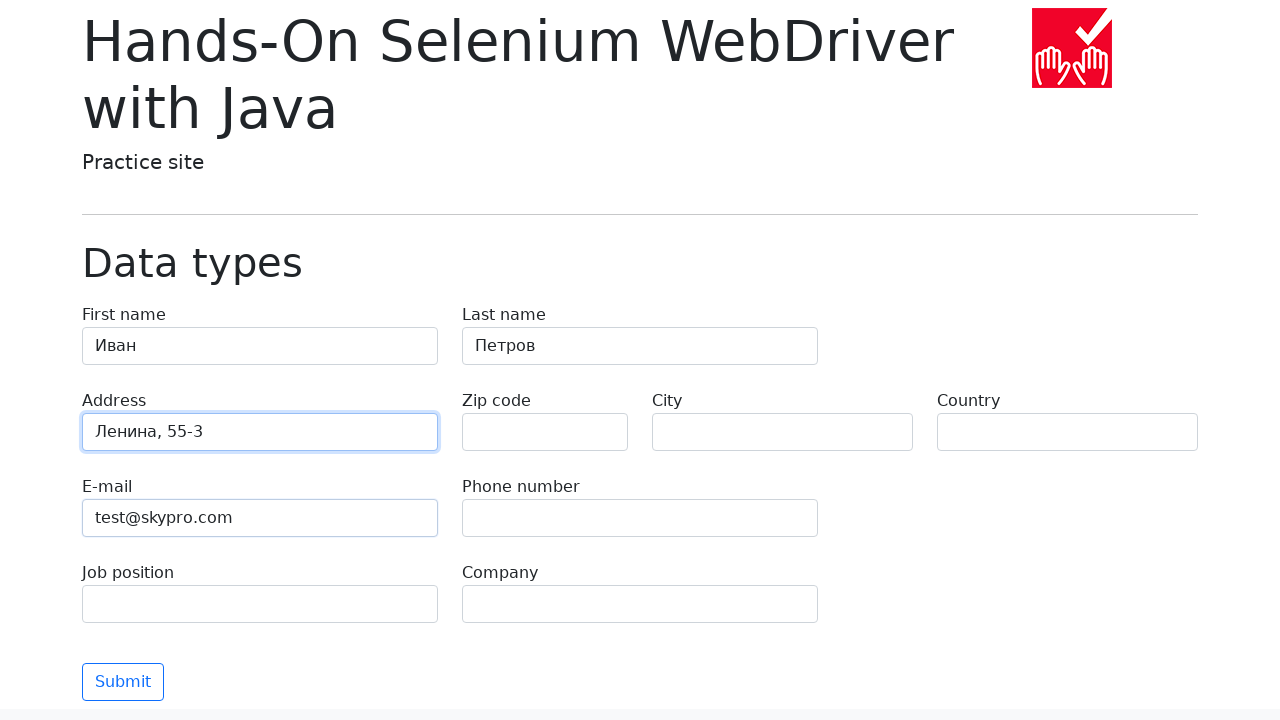

Filled phone field with '+7985899998787' on input[name="phone"]
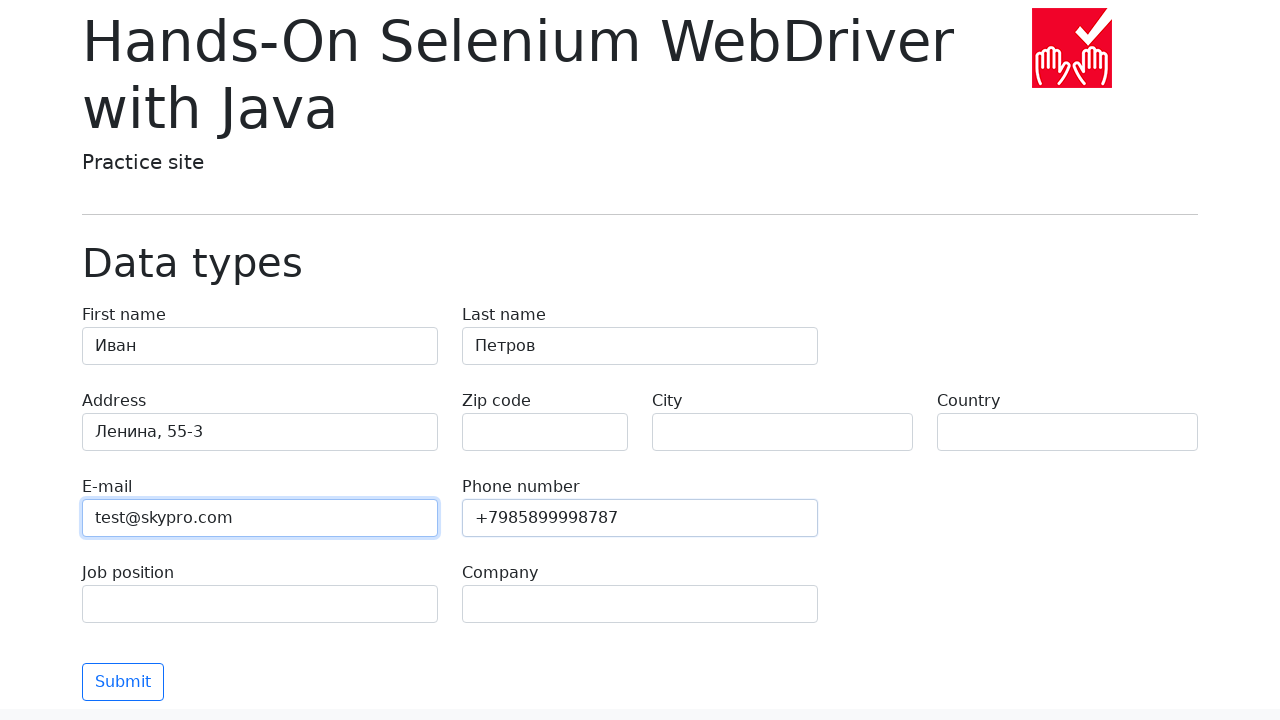

Filled city field with 'Москва' on input[name="city"]
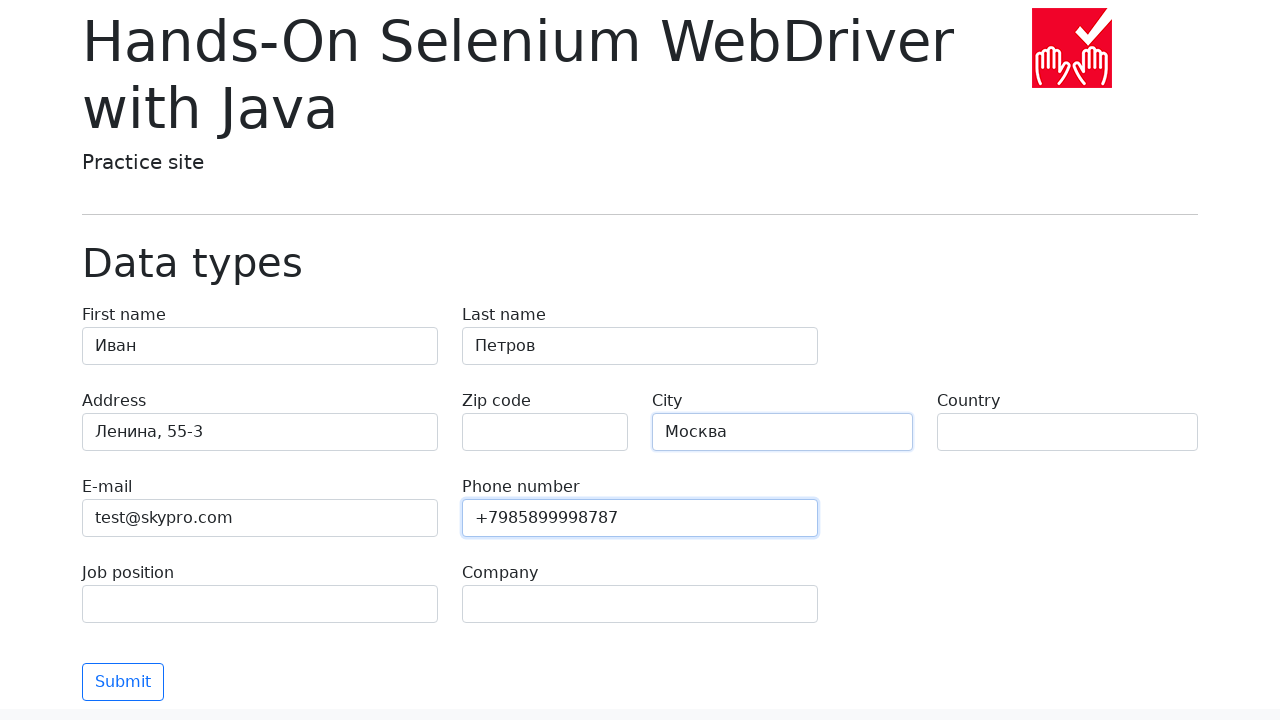

Filled country field with 'Россия' on input[name="country"]
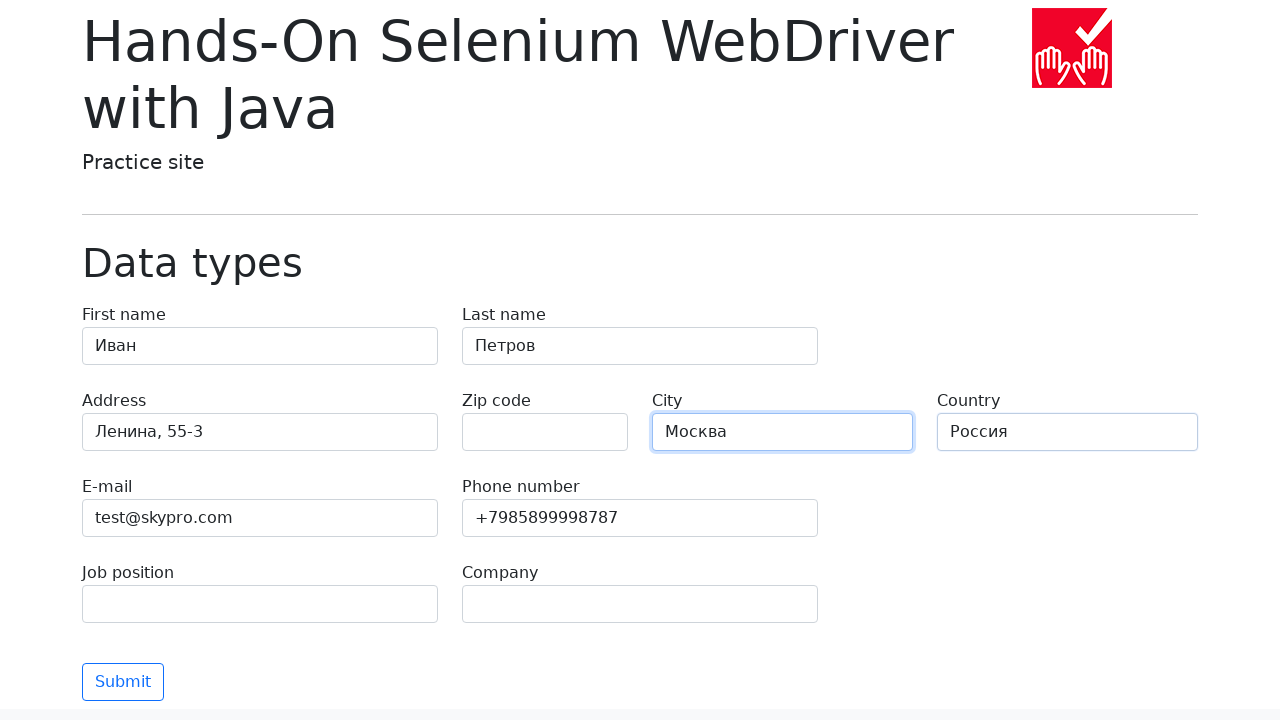

Filled job position field with 'QA' on input[name="job-position"]
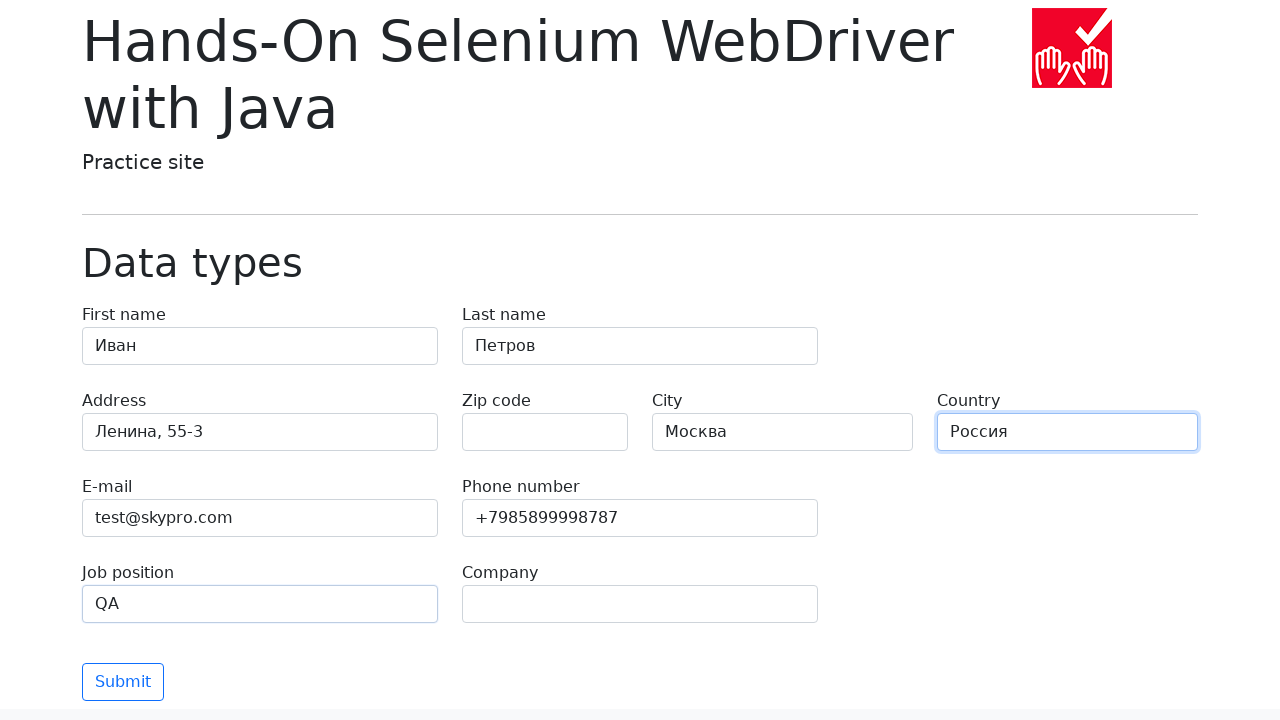

Filled company field with 'SkyPro' on input[name="company"]
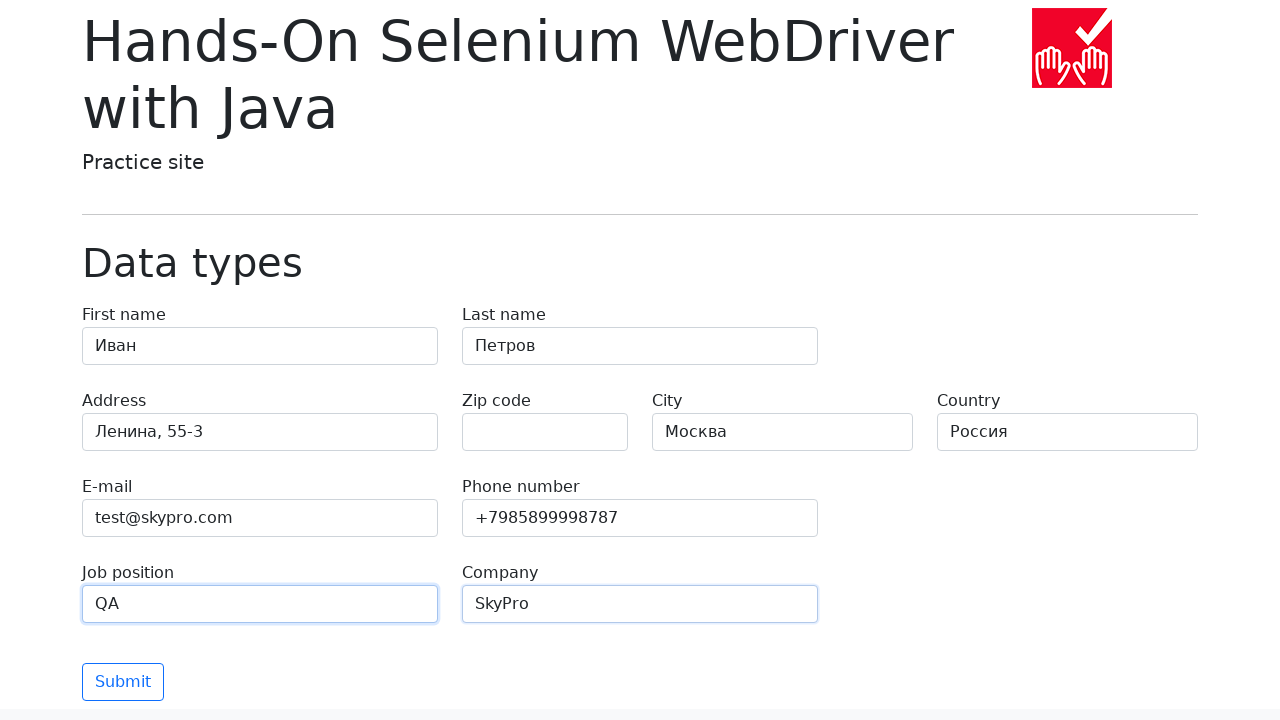

Clicked submit button to submit the form at (123, 682) on button[type=submit]
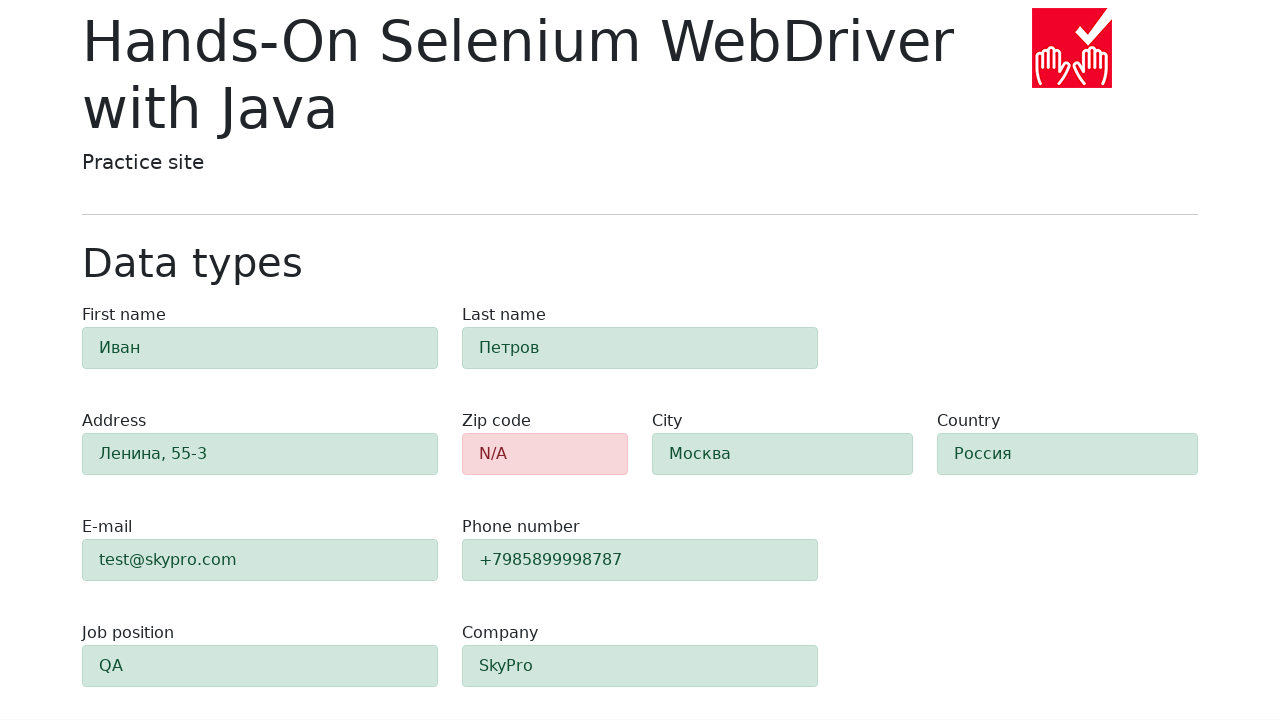

Form successfully submitted and page navigated away from data-types.html
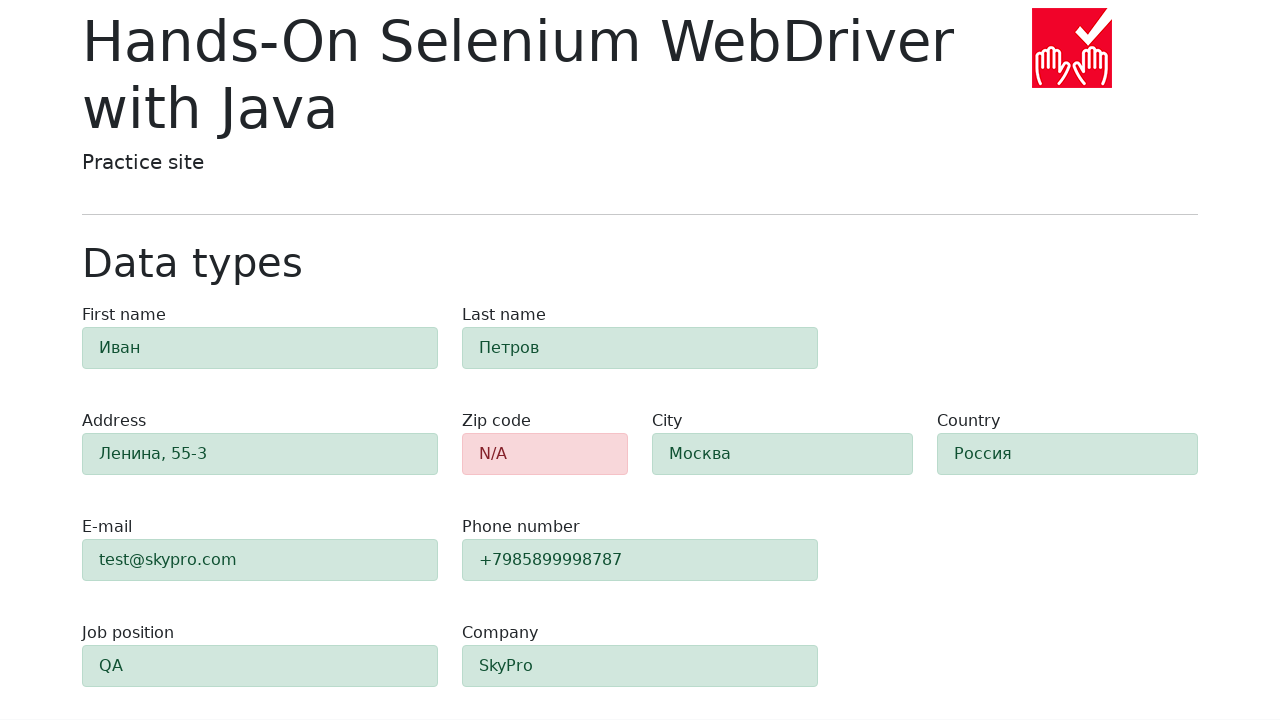

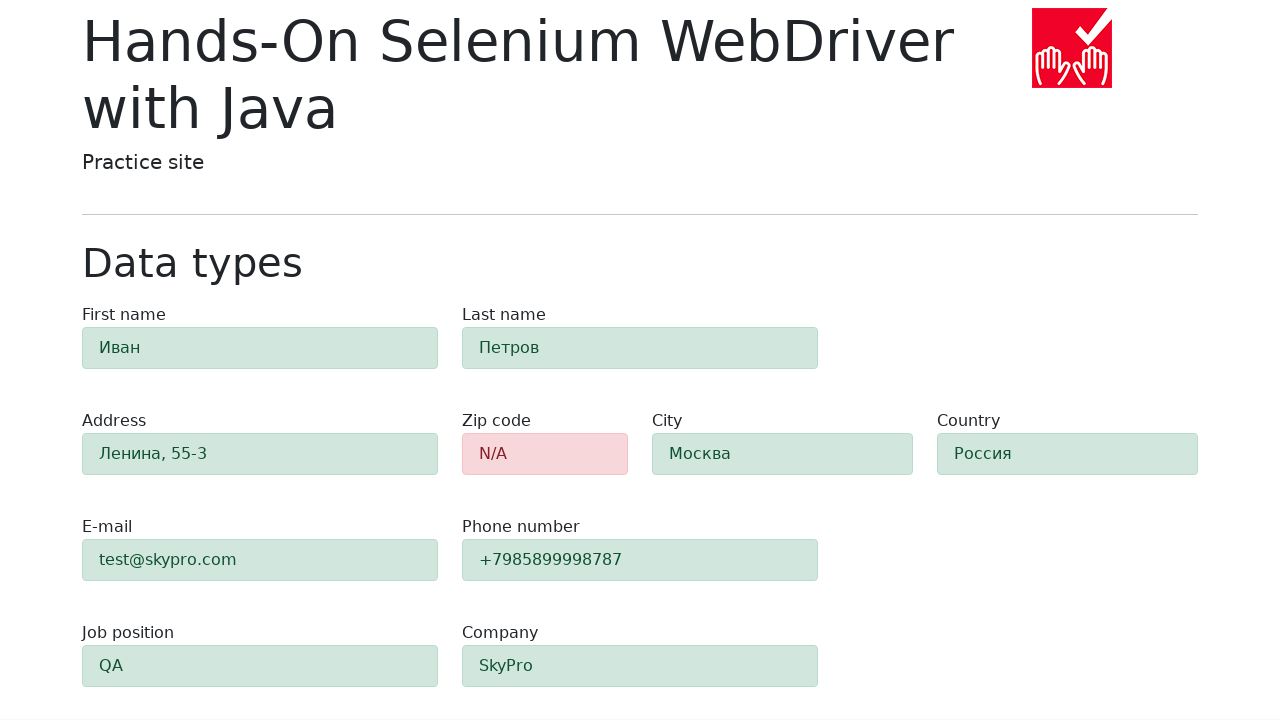